Tests dropdown/select element interactions by selecting options using visible text, index, and value attribute on a training website

Starting URL: https://training-support.net/webelements/selects

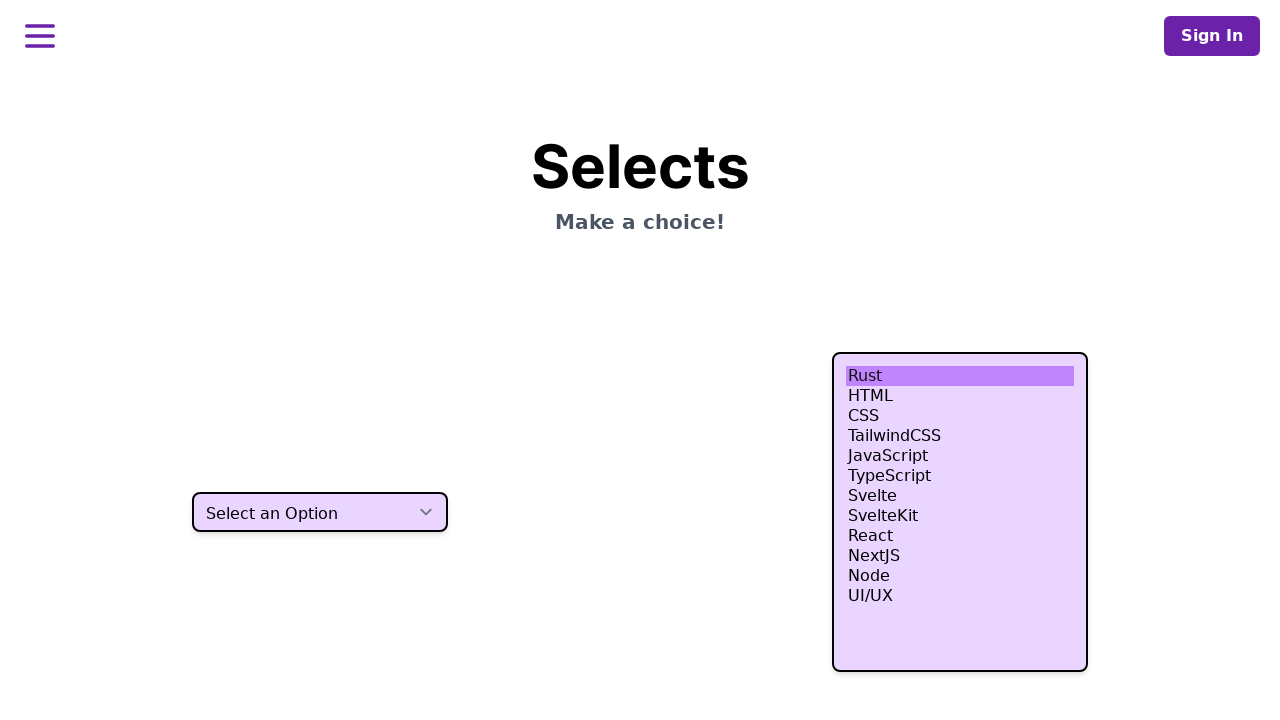

Selected 'Two' from dropdown by visible text on select.h-10
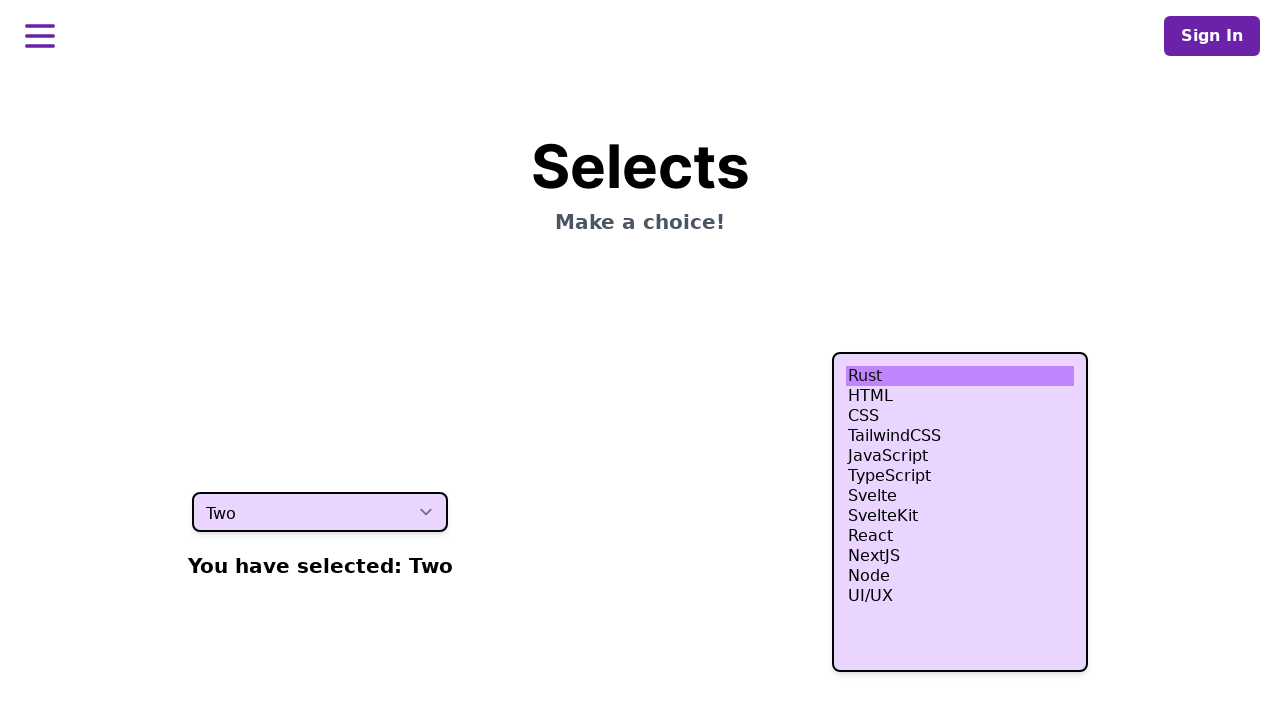

Selected fourth option from dropdown by index (index 3) on select.h-10
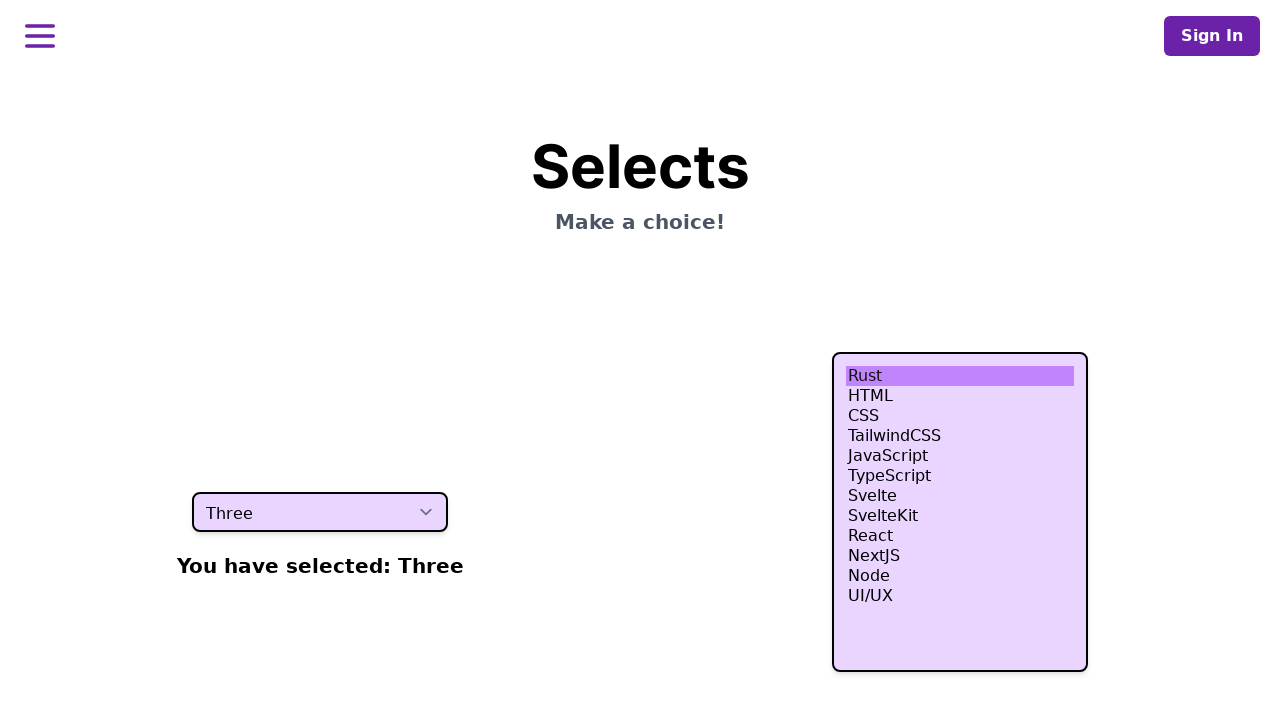

Selected 'four' from dropdown by value attribute on select.h-10
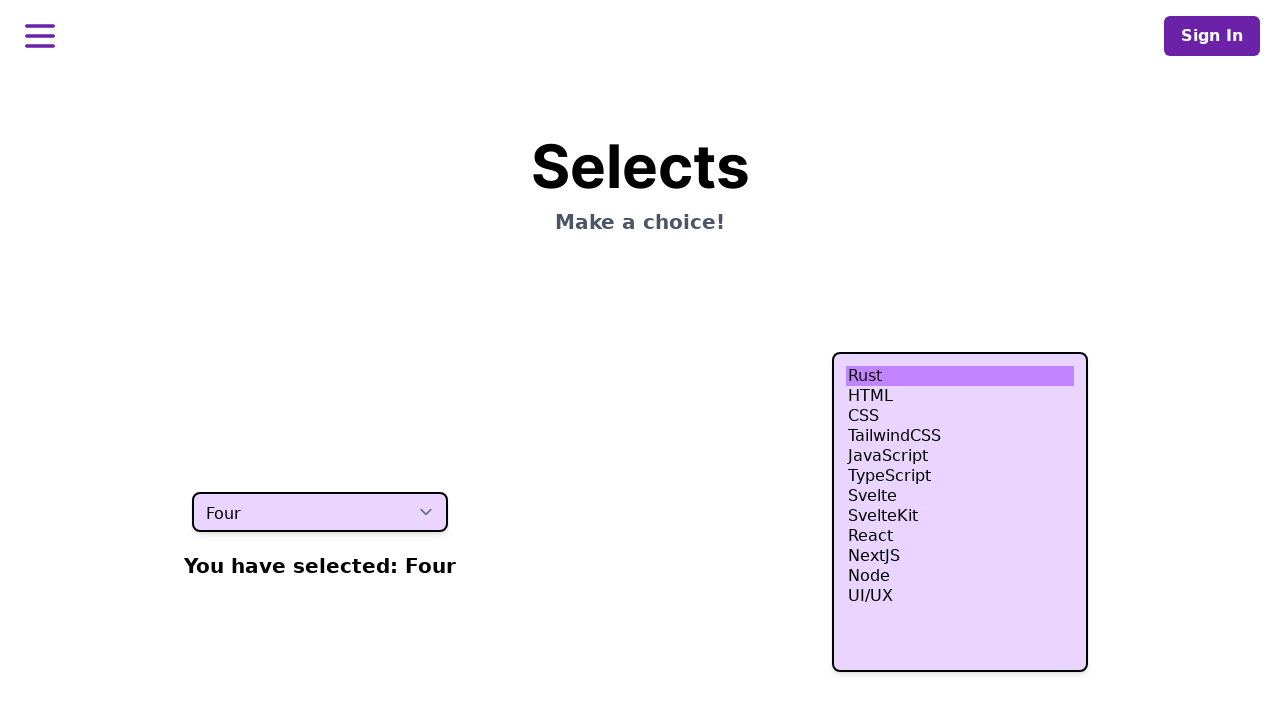

Verified dropdown is still visible after interactions
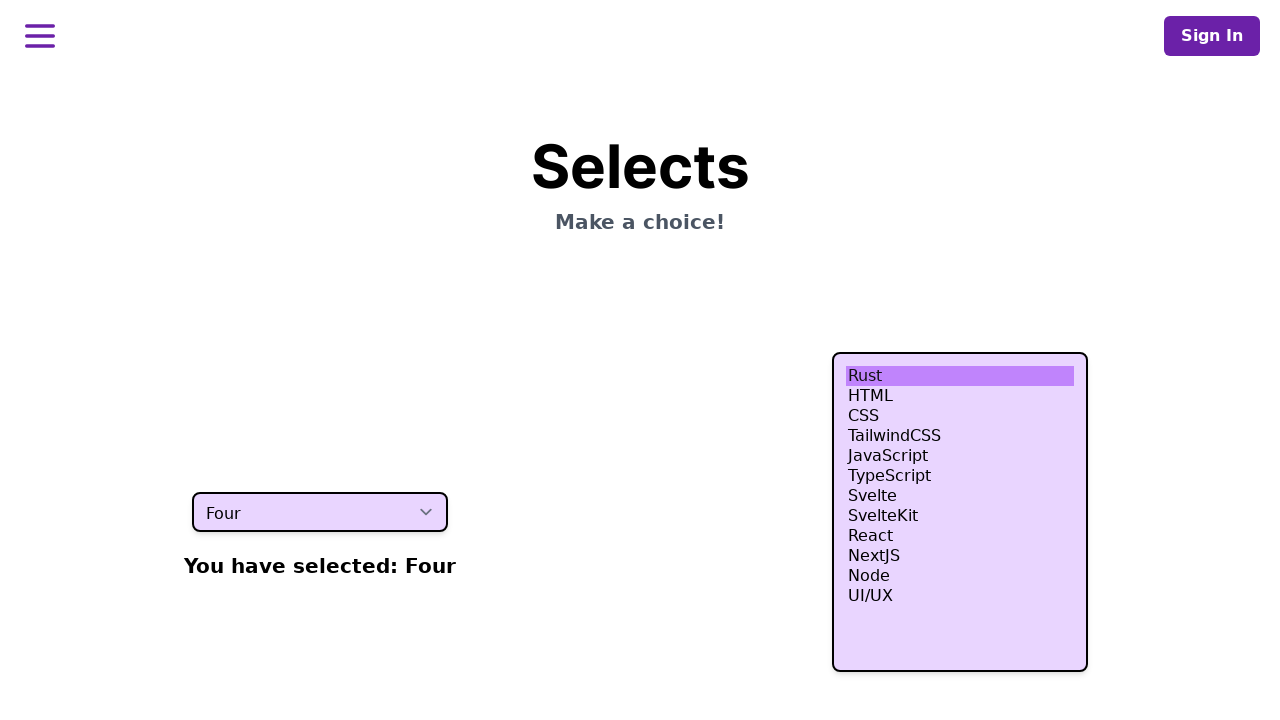

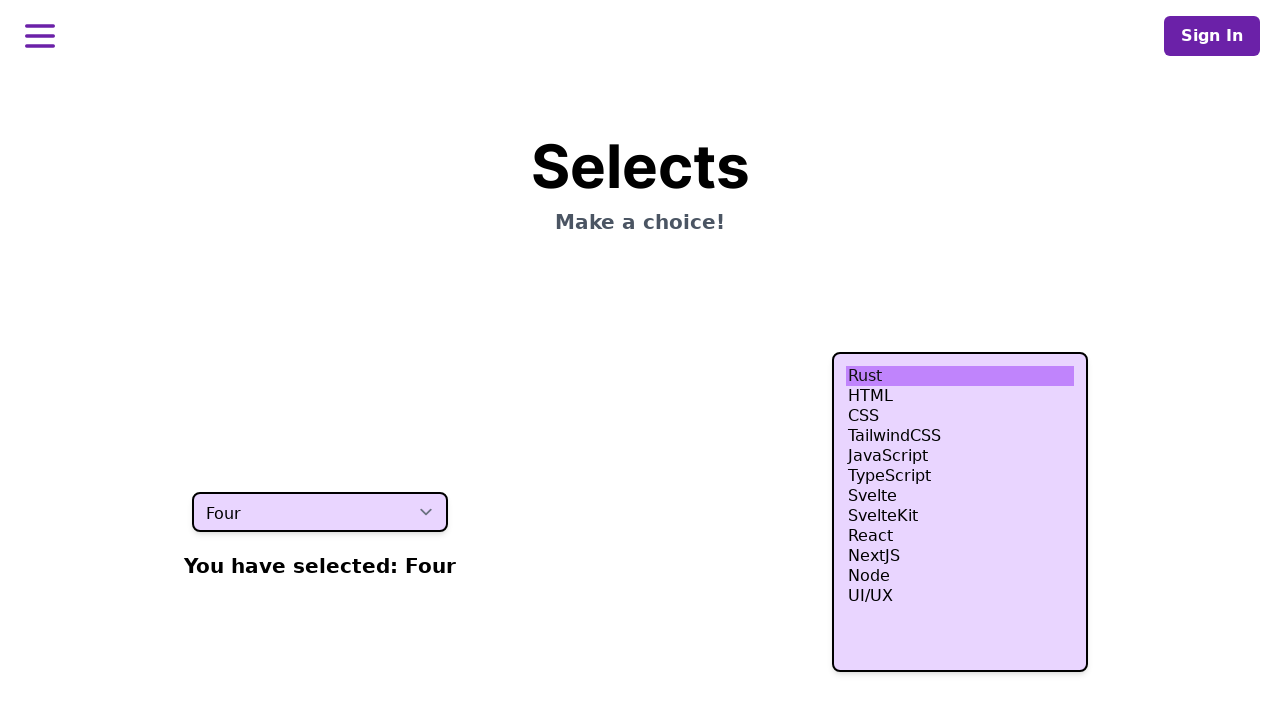